Tests checkbox functionality by clicking a checkbox, verifying its state, unchecking it, and counting total checkboxes on the page

Starting URL: https://rahulshettyacademy.com/AutomationPractice/

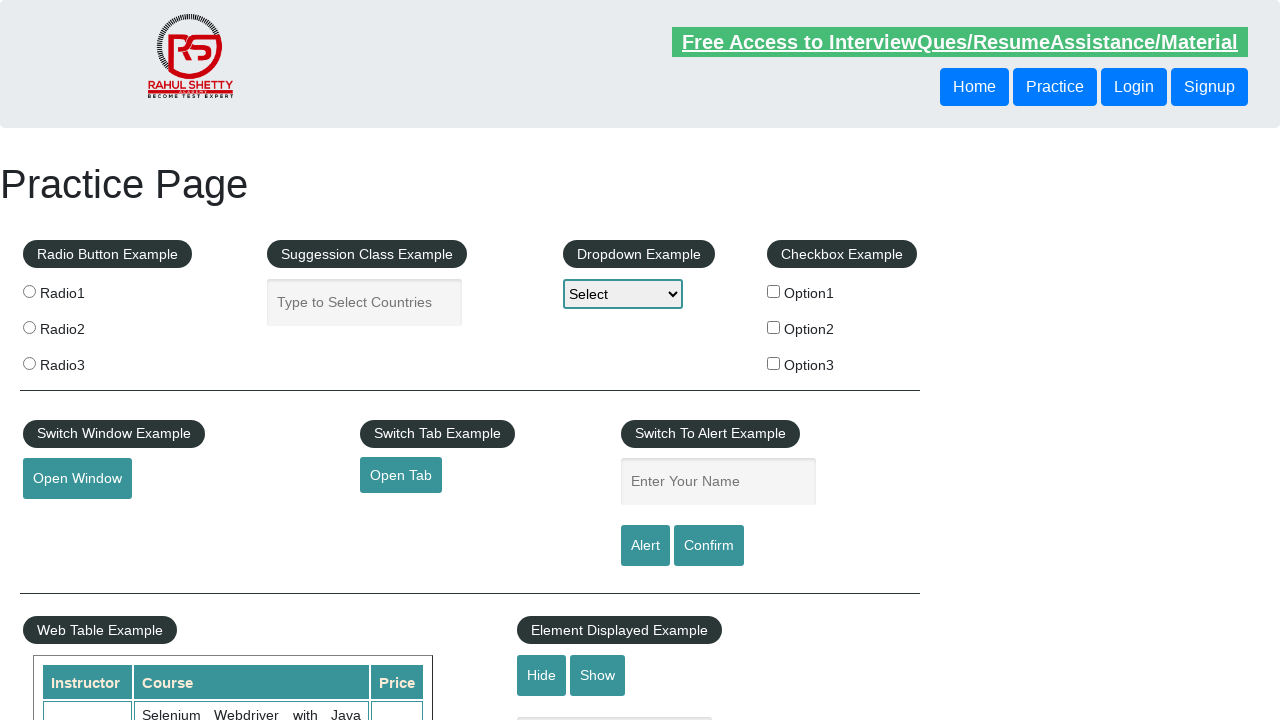

Navigated to Automation Practice page
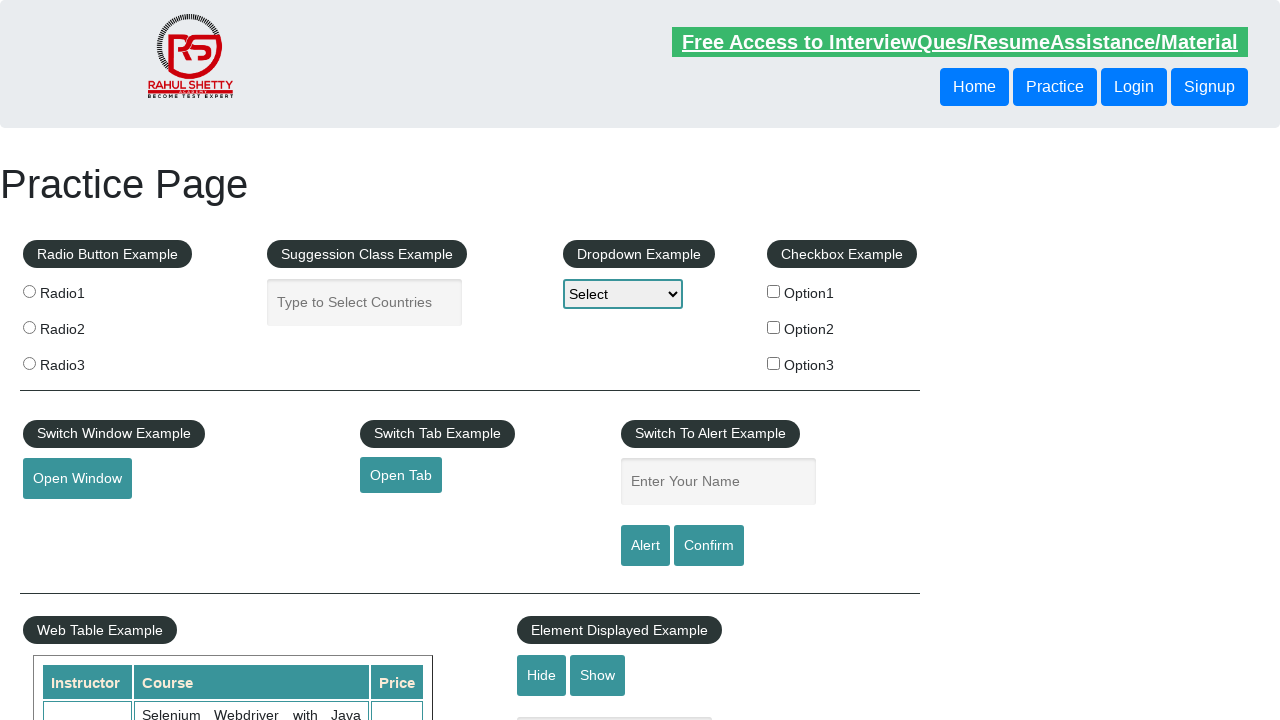

Clicked the first checkbox to check it at (774, 291) on #checkBoxOption1
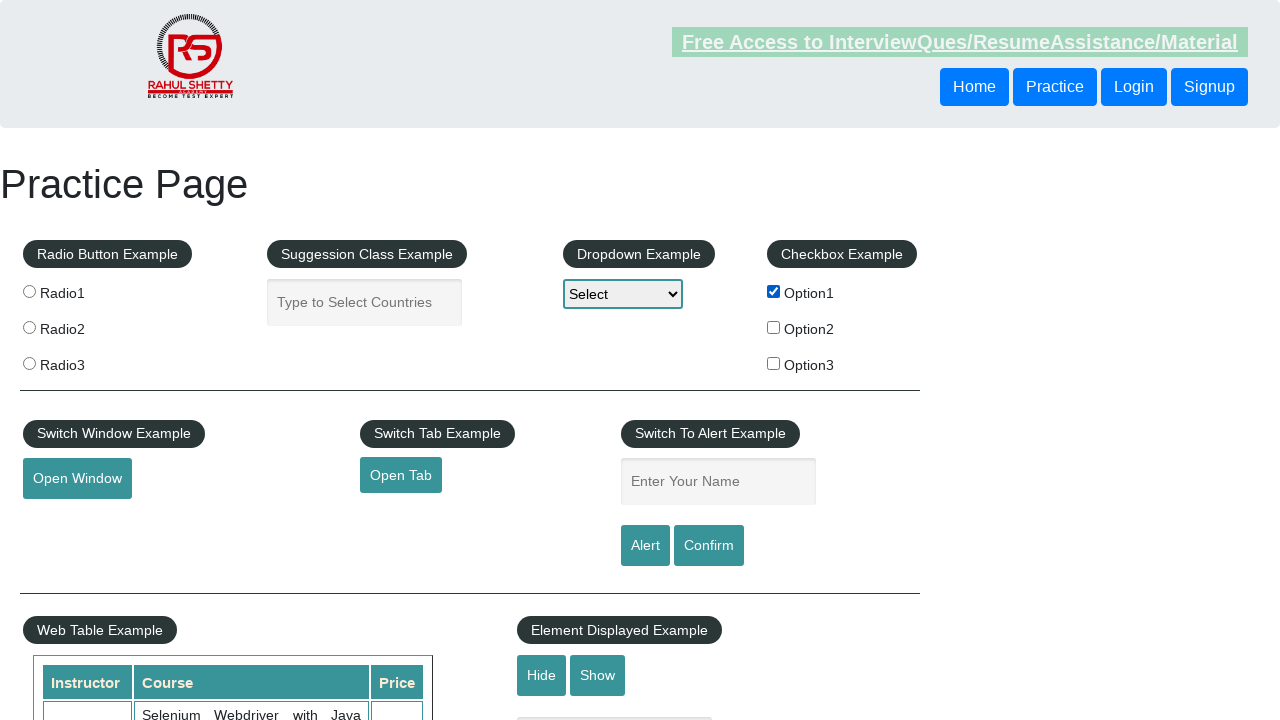

Located the first checkbox element
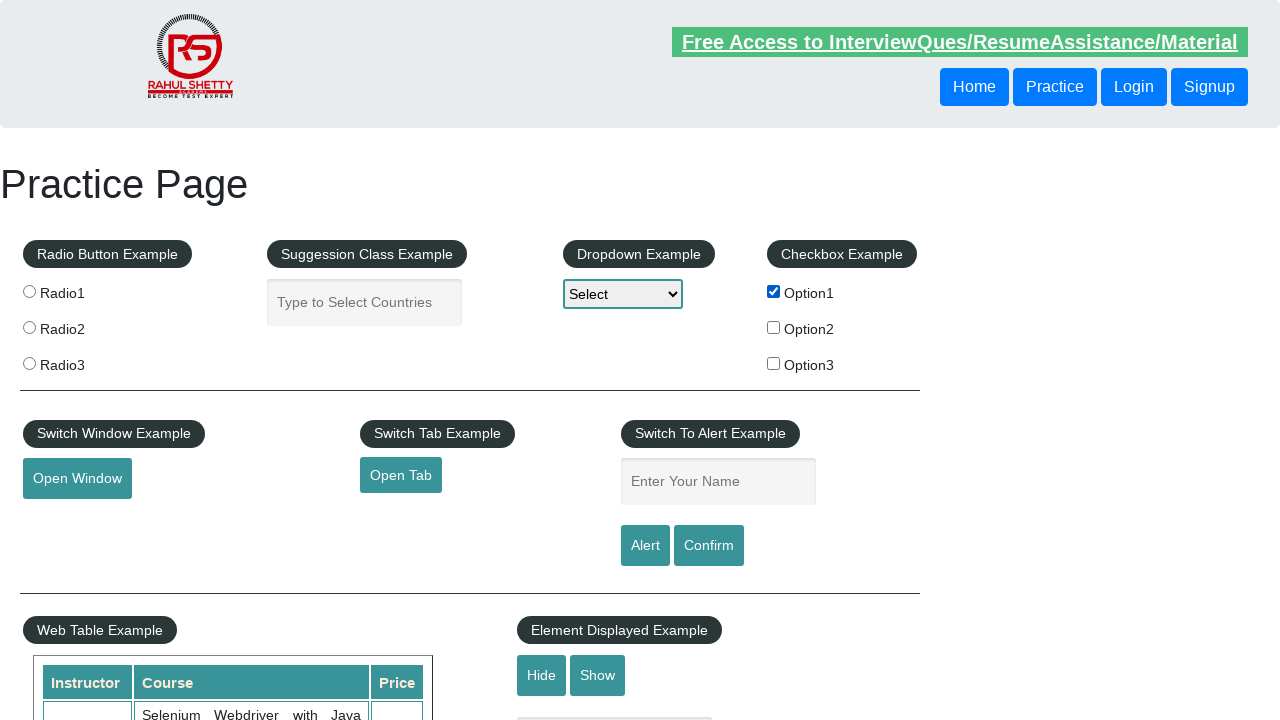

Verified that the first checkbox is selected
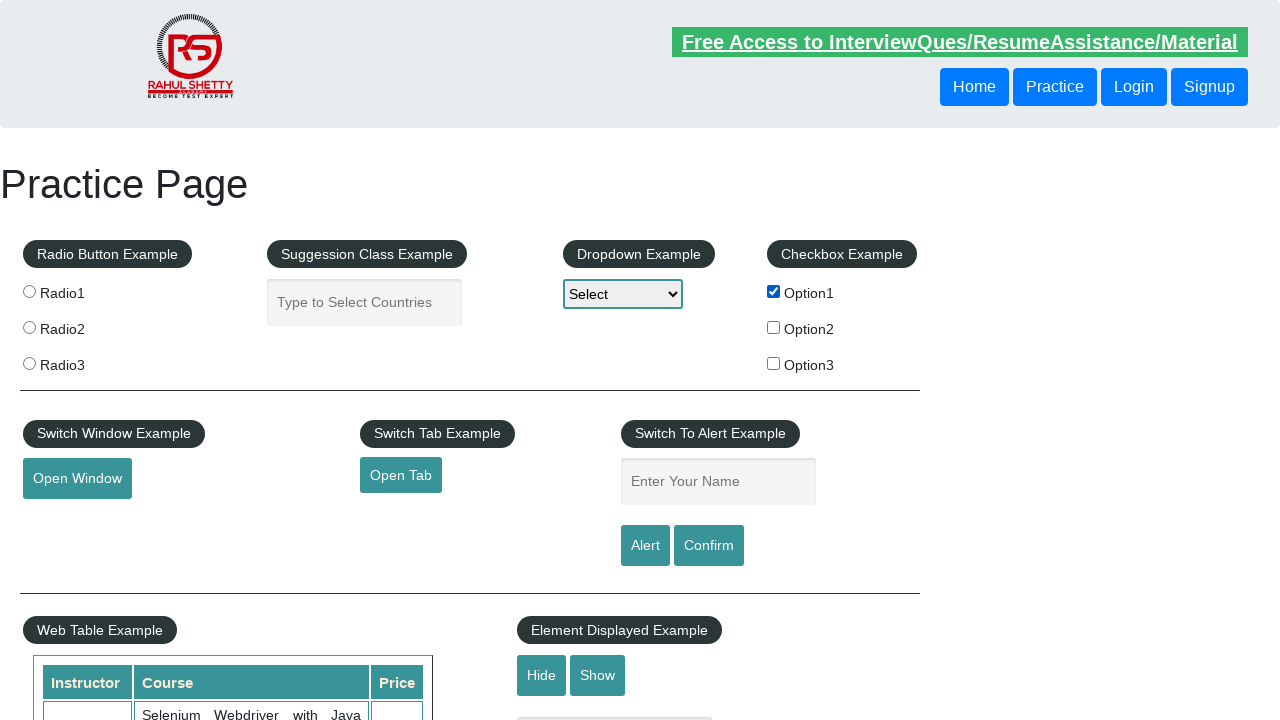

Clicked the first checkbox to uncheck it at (774, 291) on #checkBoxOption1
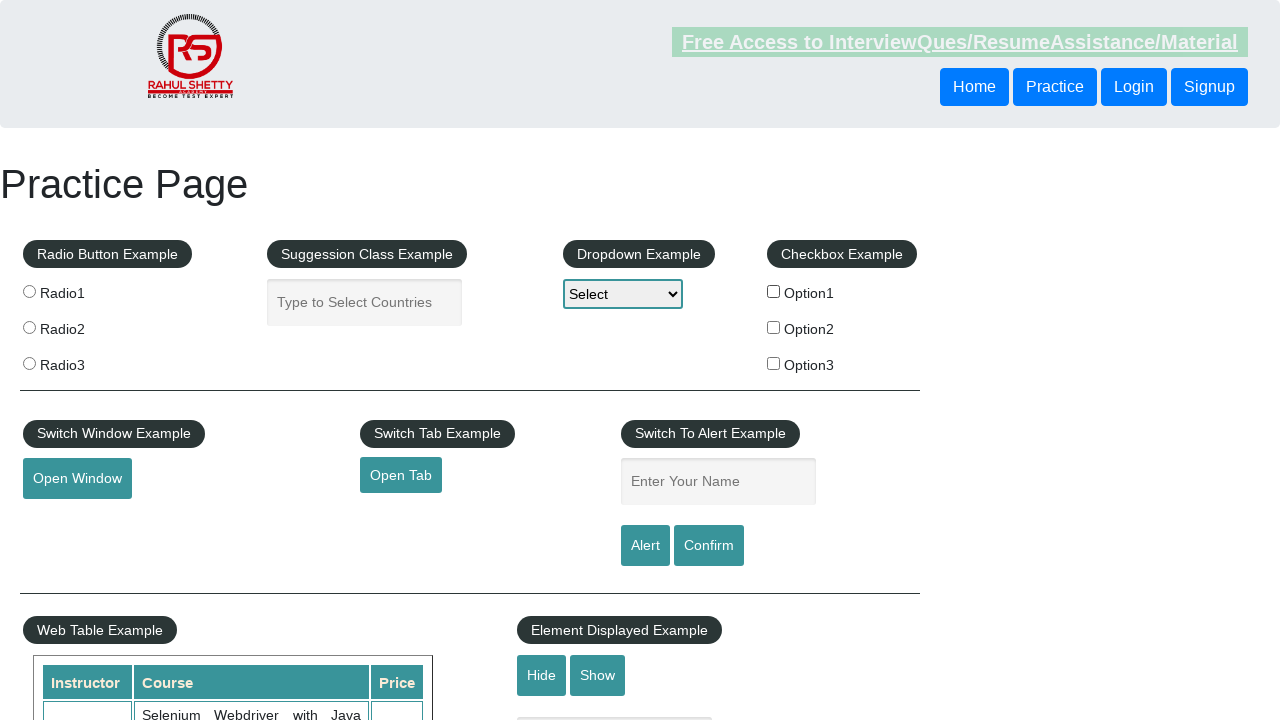

Verified that the first checkbox is unchecked
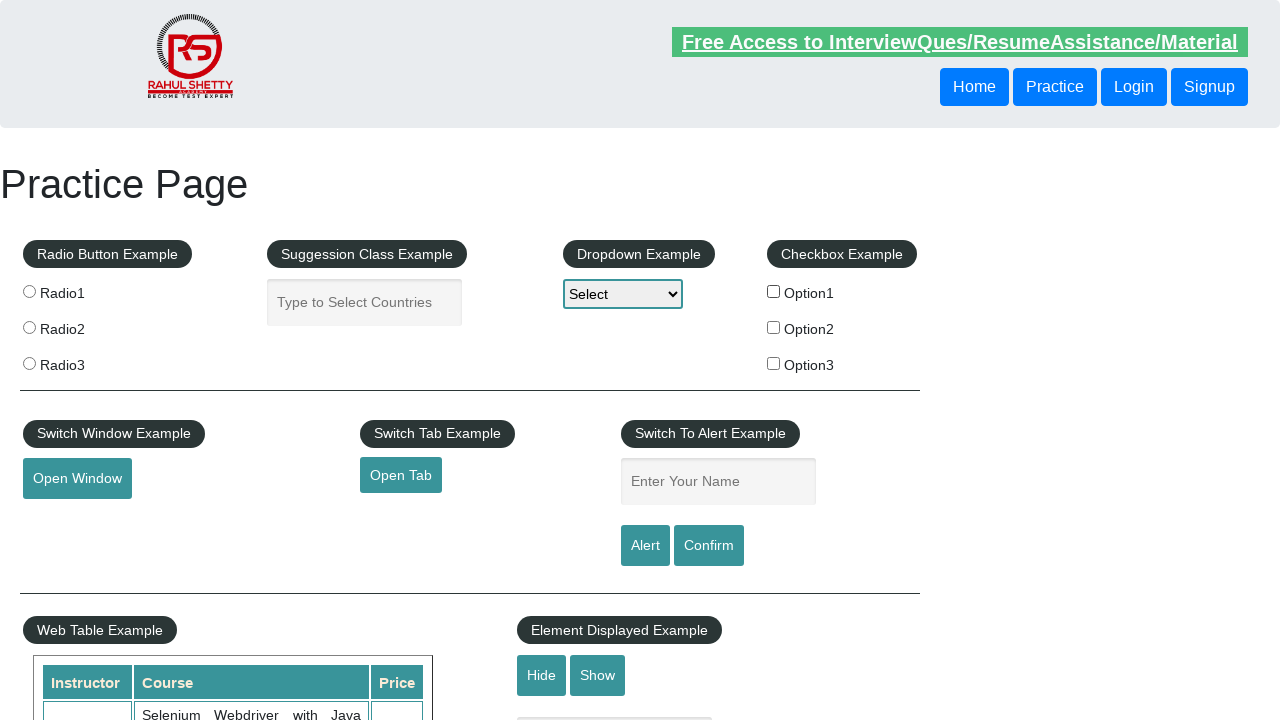

Located all checkbox elements on the page
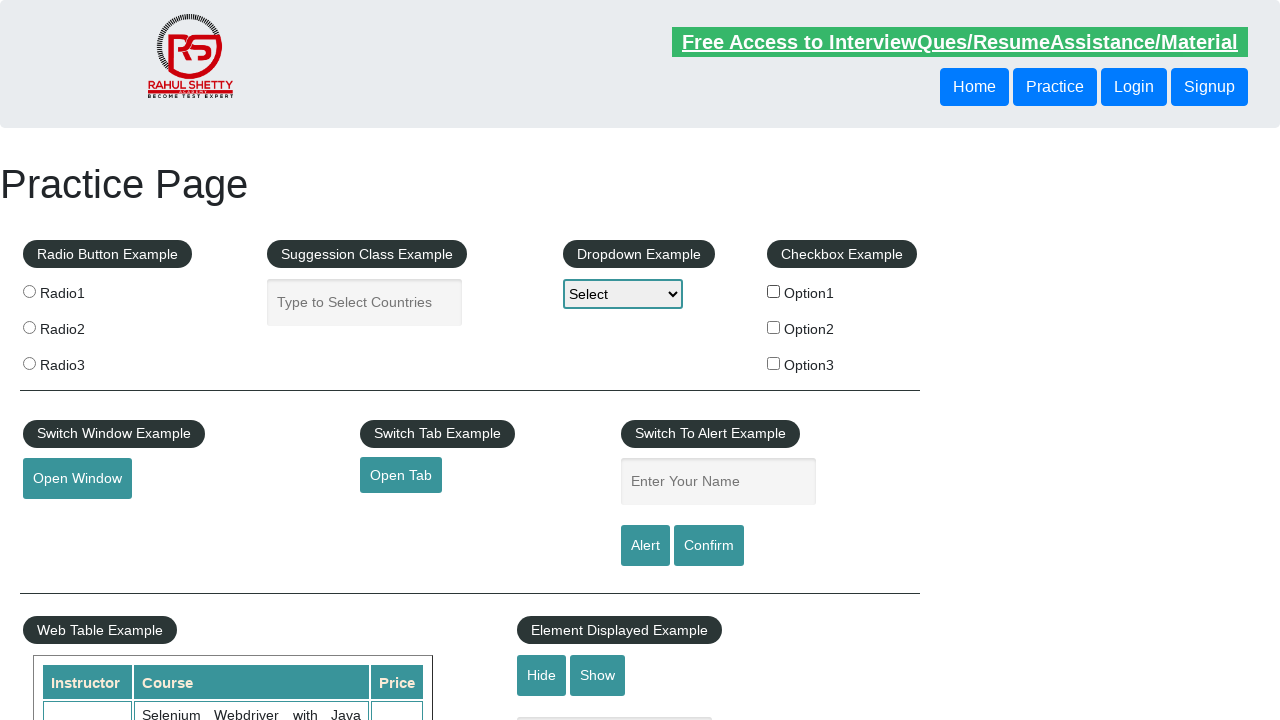

Counted total checkboxes found: 3
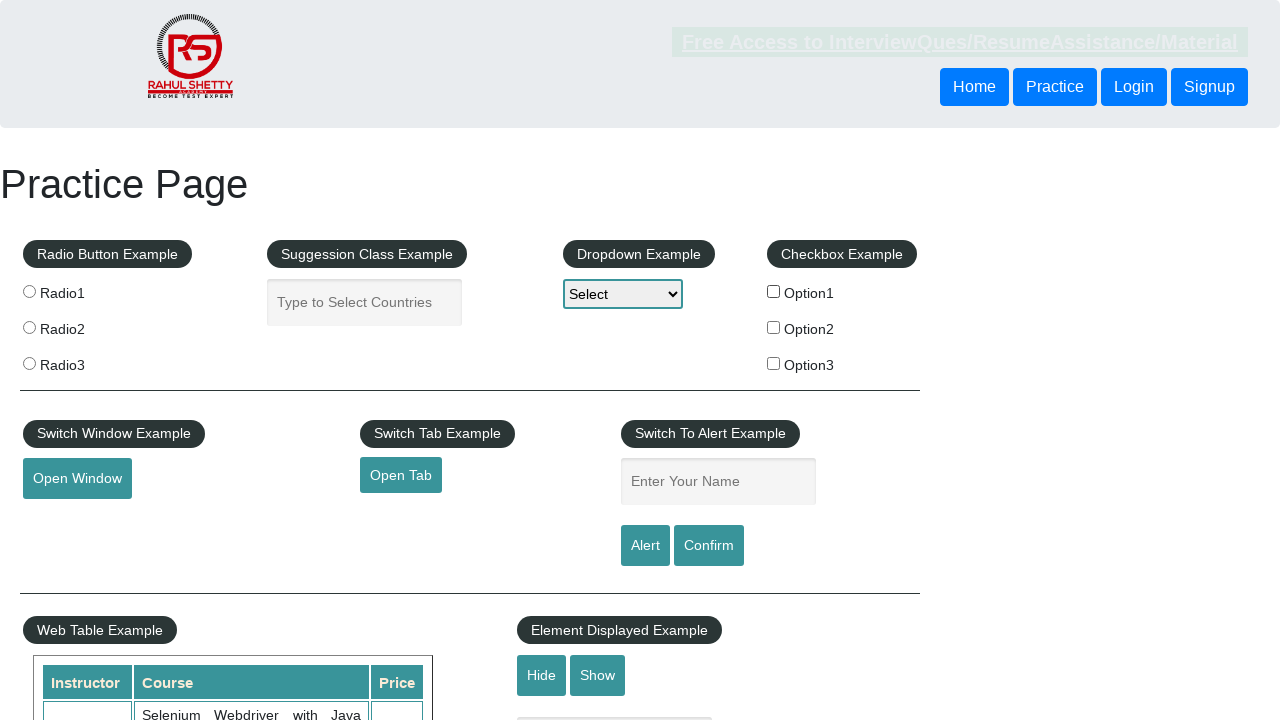

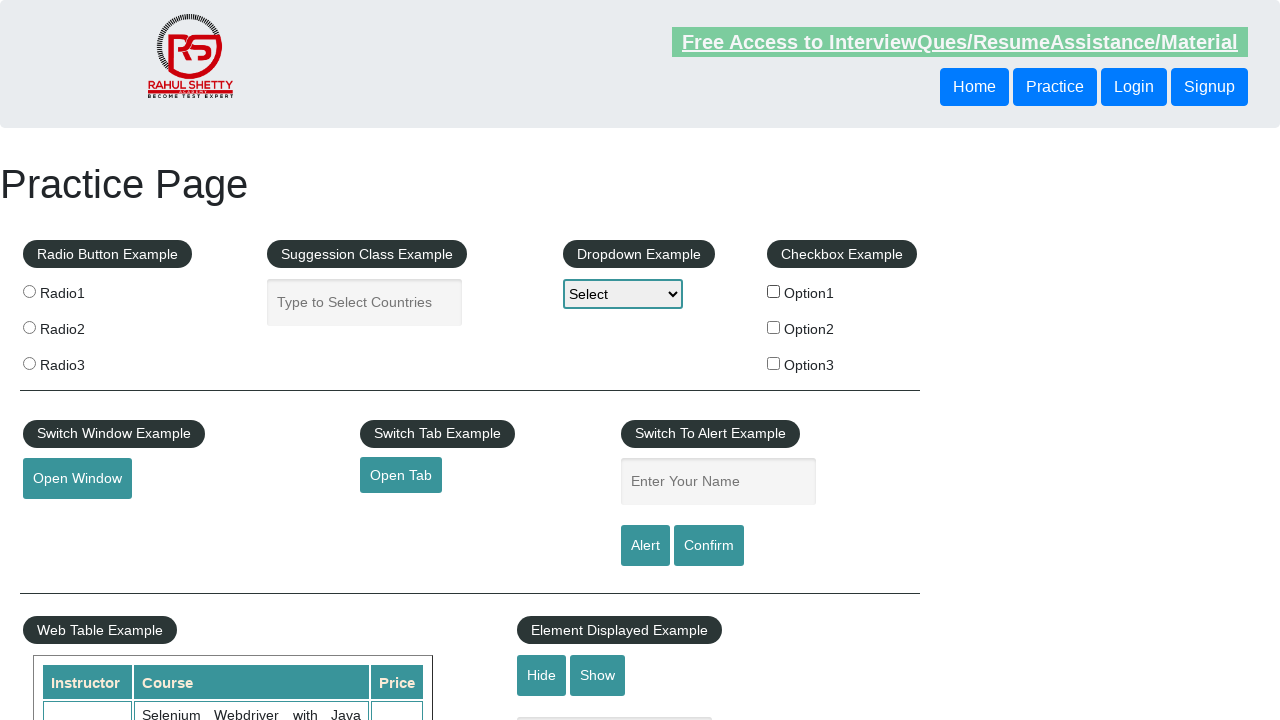